Tests the search functionality on an e-commerce test site by searching for "phone", verifying search results appear, clicking the first product, and verifying the product detail page contains the search term.

Starting URL: https://testotomasyonu.com

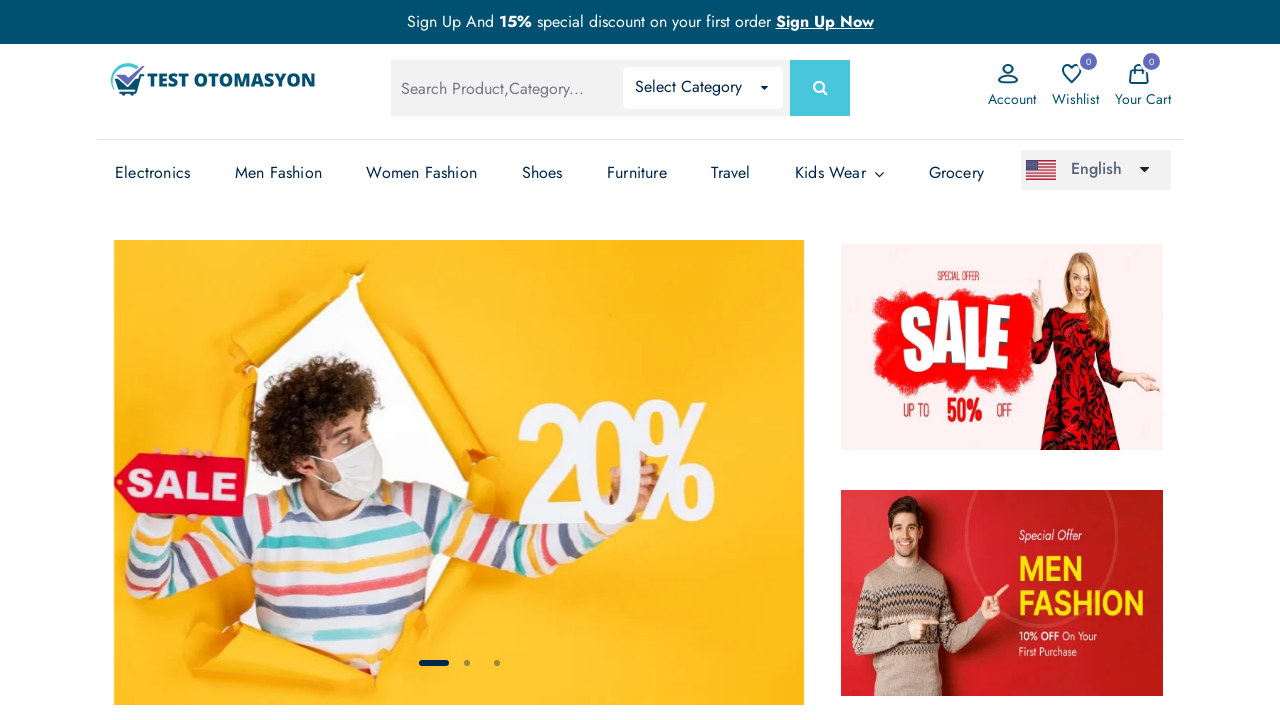

Filled search box with 'phone' on #global-search
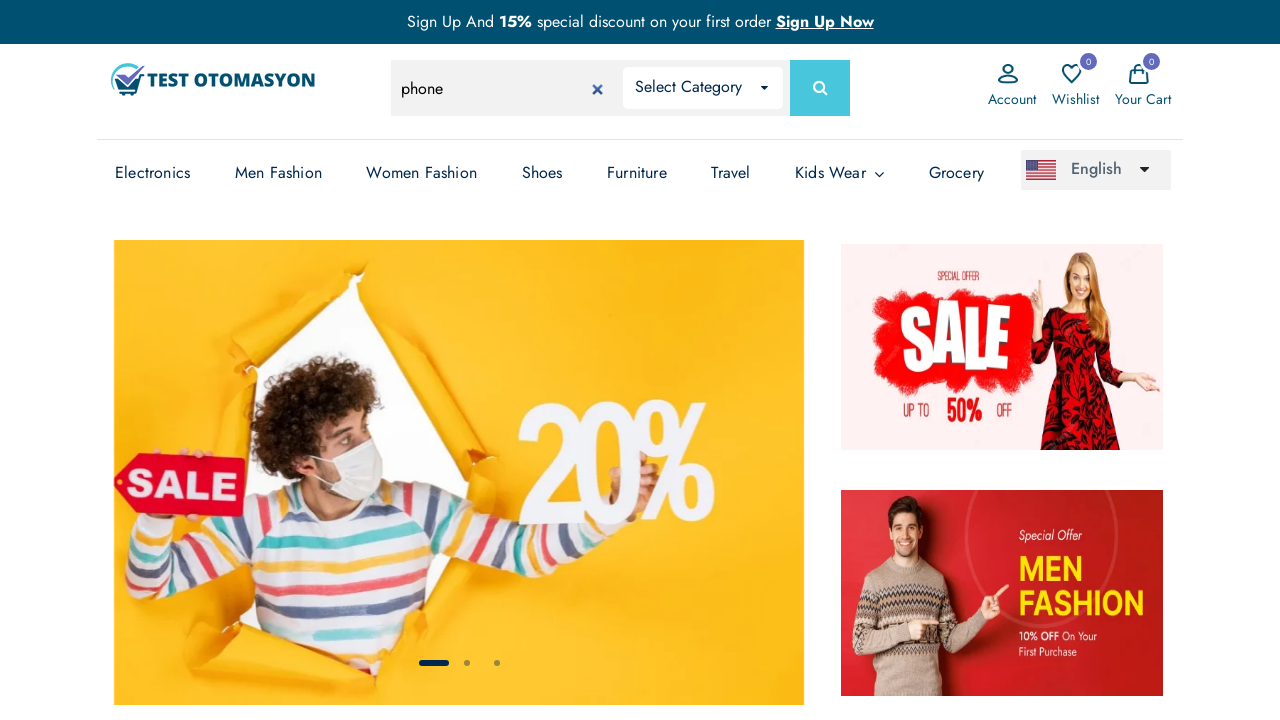

Pressed Enter to submit search on #global-search
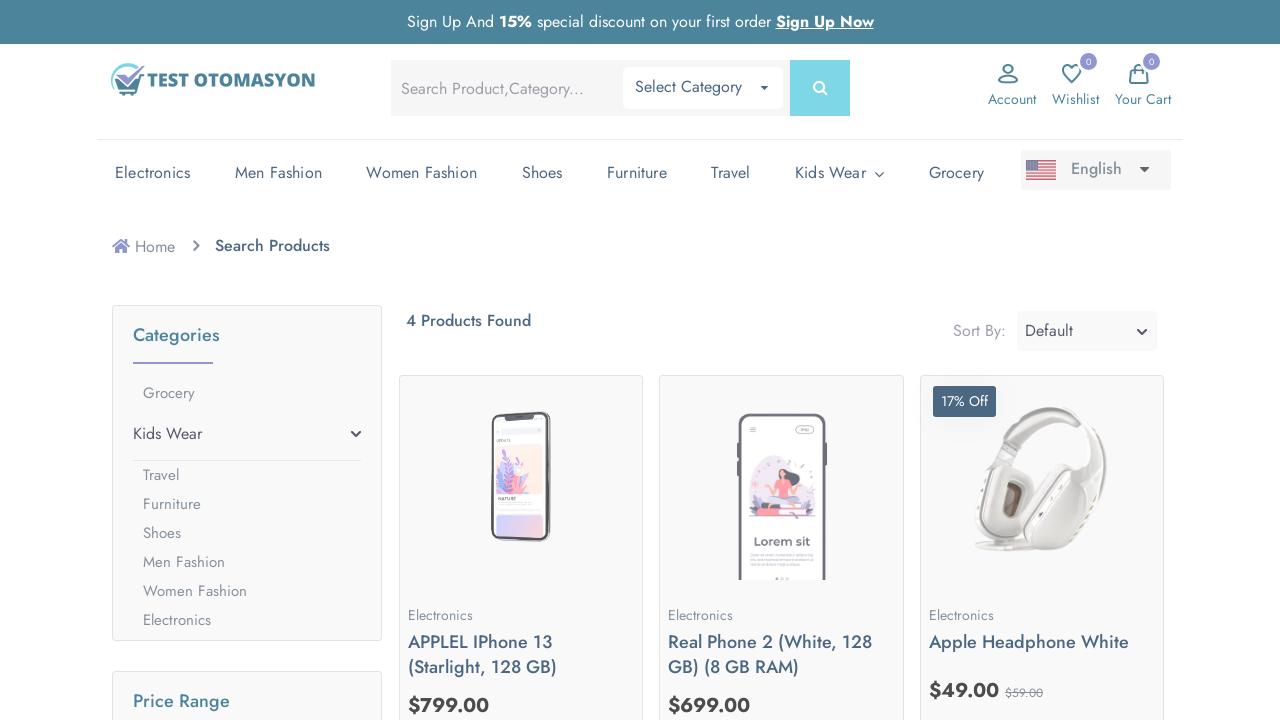

Search results loaded with product images
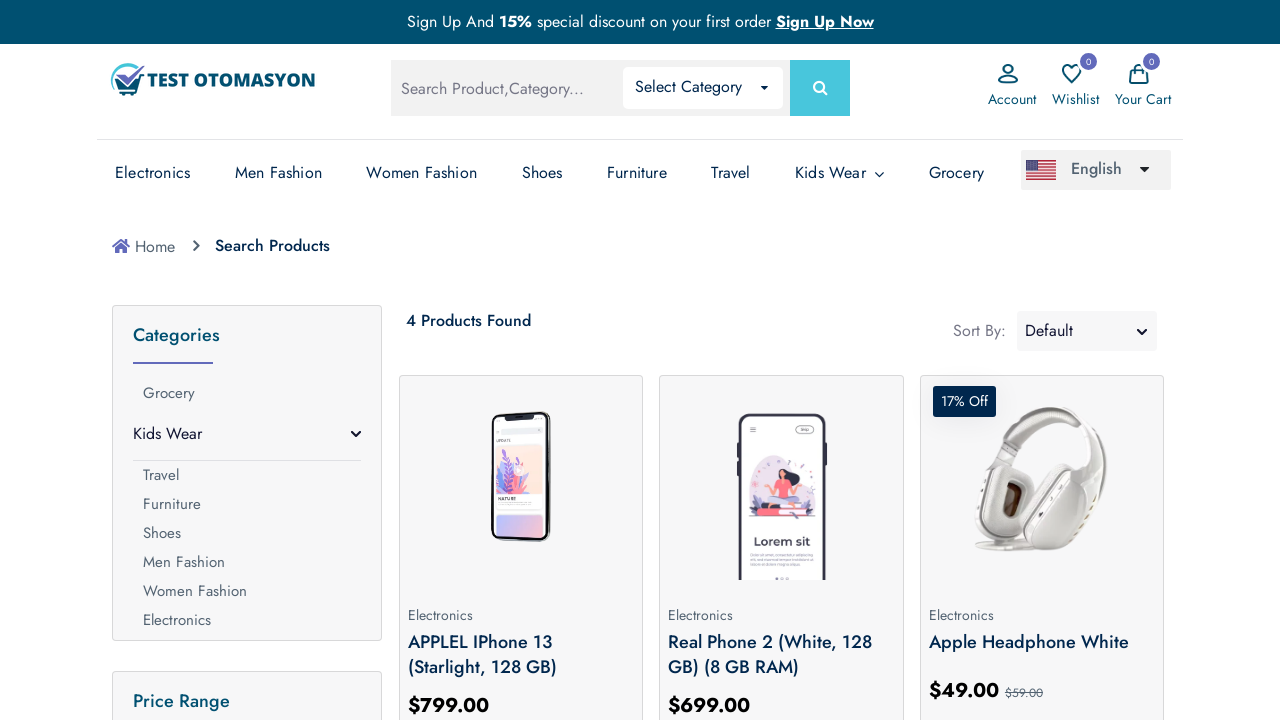

Verified 4 search results are displayed
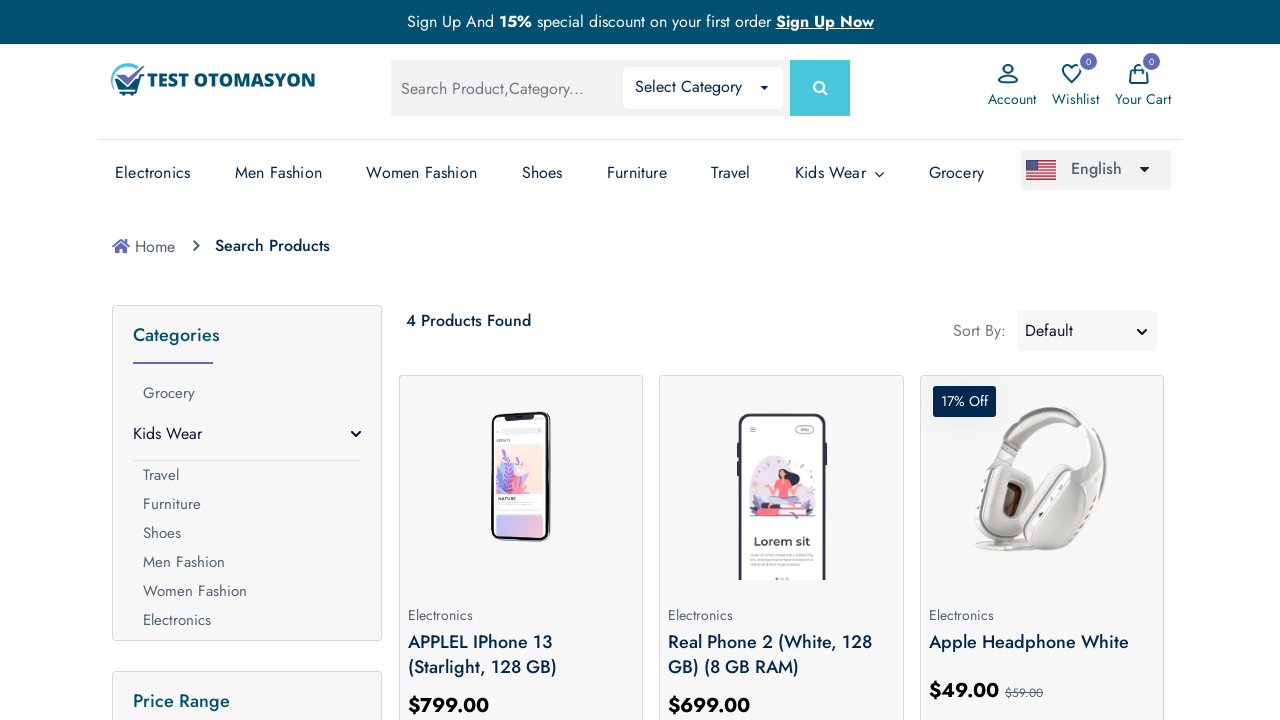

Clicked on the first product in search results at (521, 480) on xpath=//*[@class='prod-img'] >> nth=0
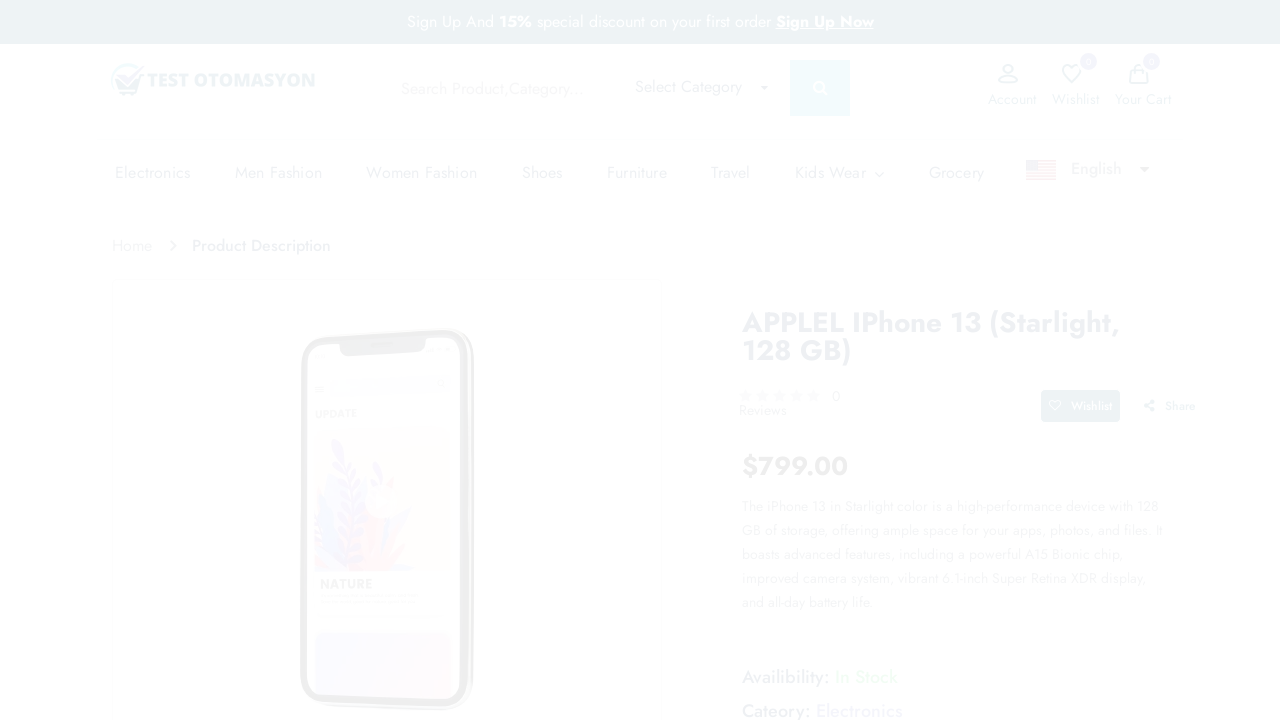

Product detail page loaded
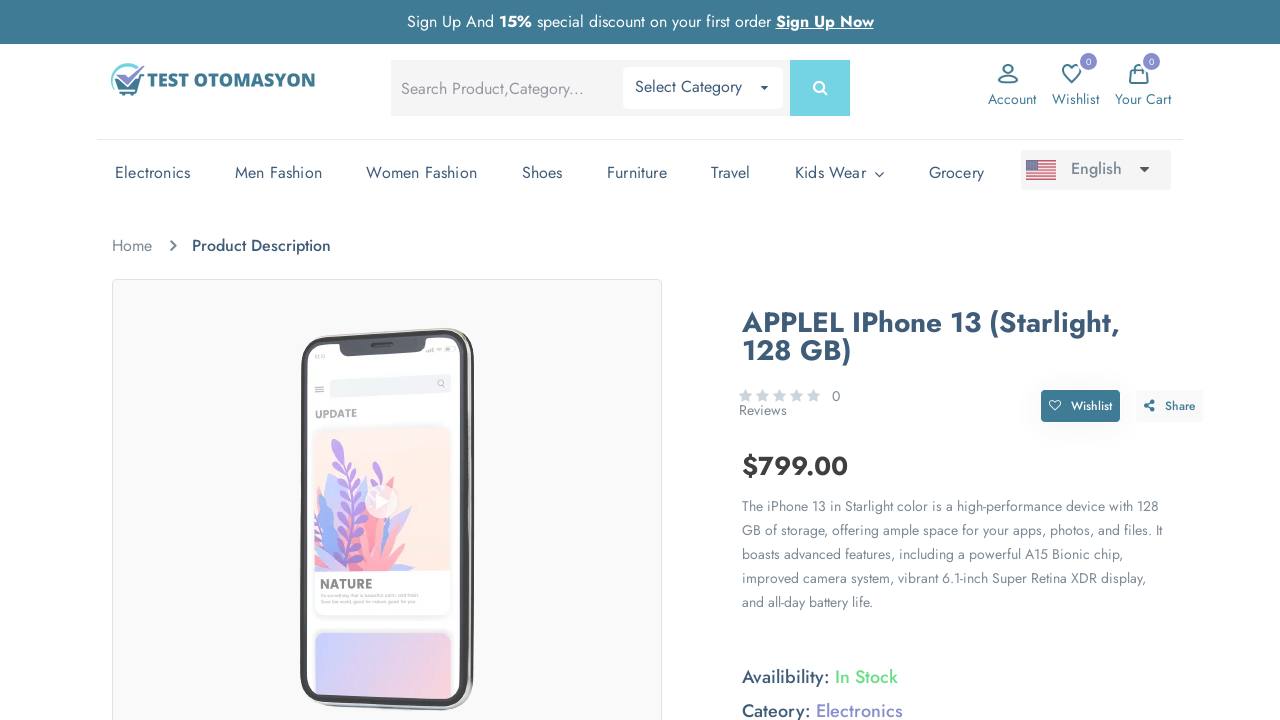

Verified product detail page contains 'phone'
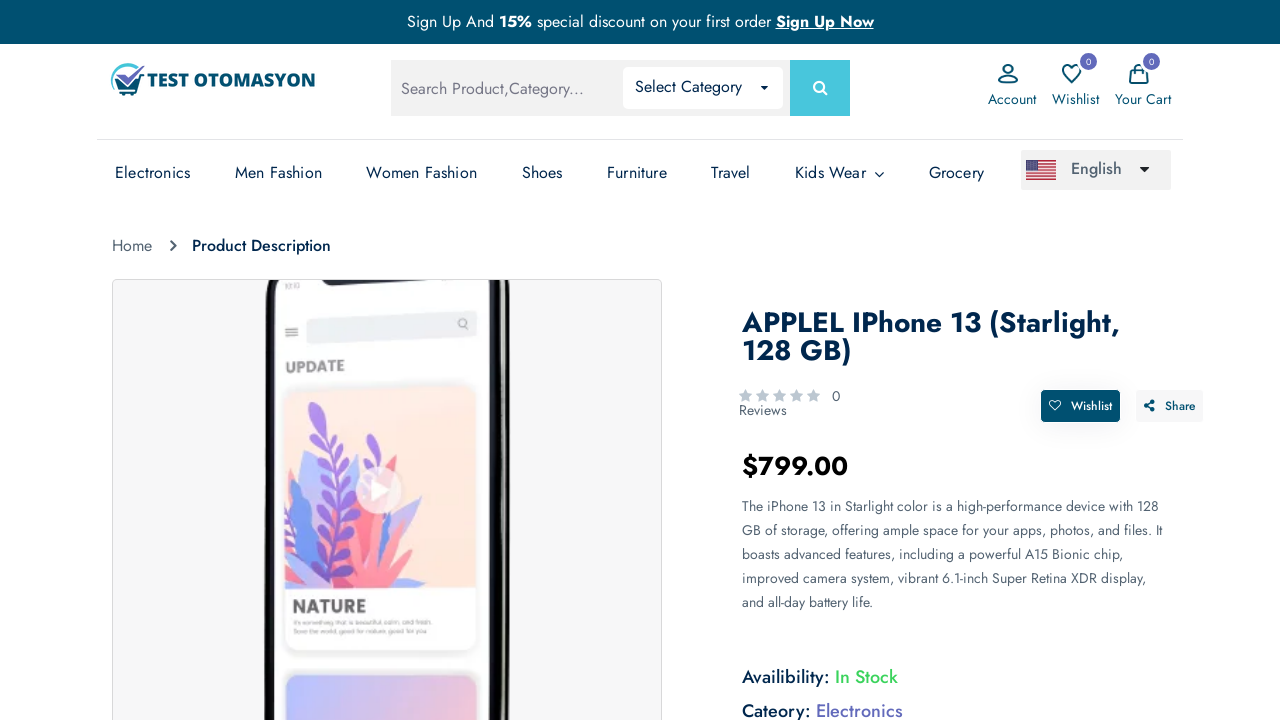

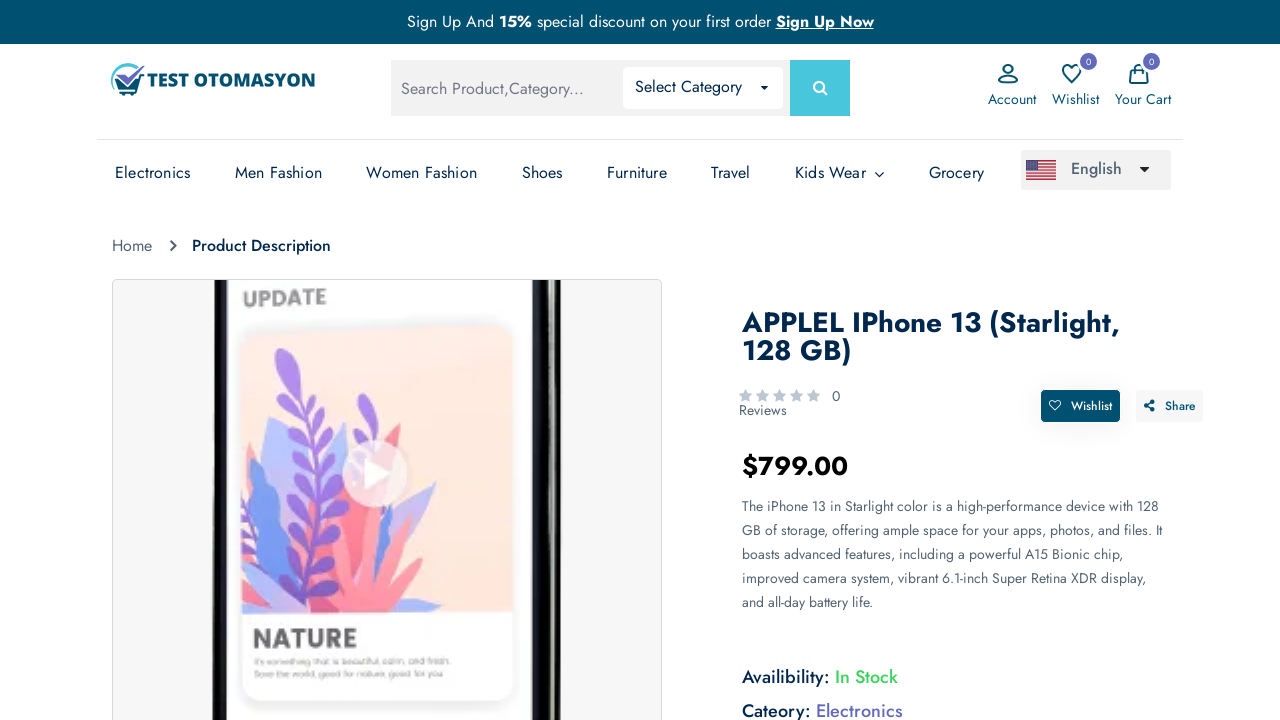